Verifies that the company branding image is displayed on the login page

Starting URL: https://opensource-demo.orangehrmlive.com/web/index.php/auth/login

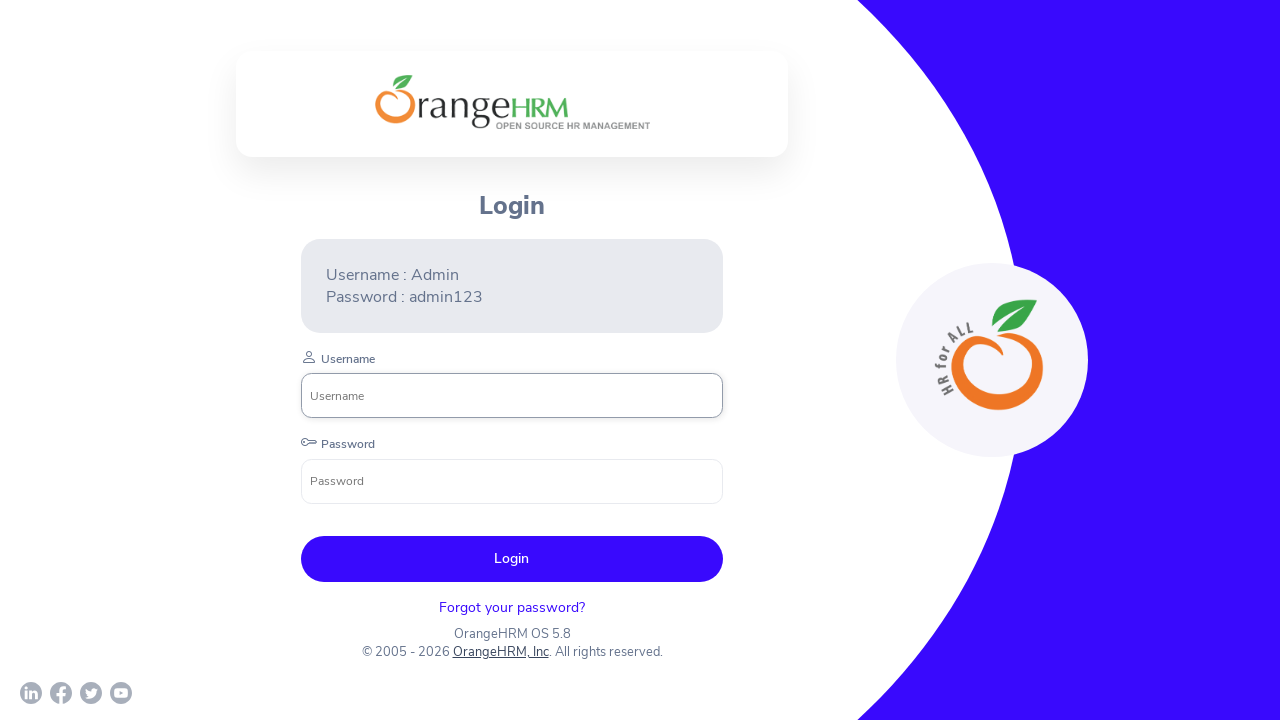

Waited for company branding image to load
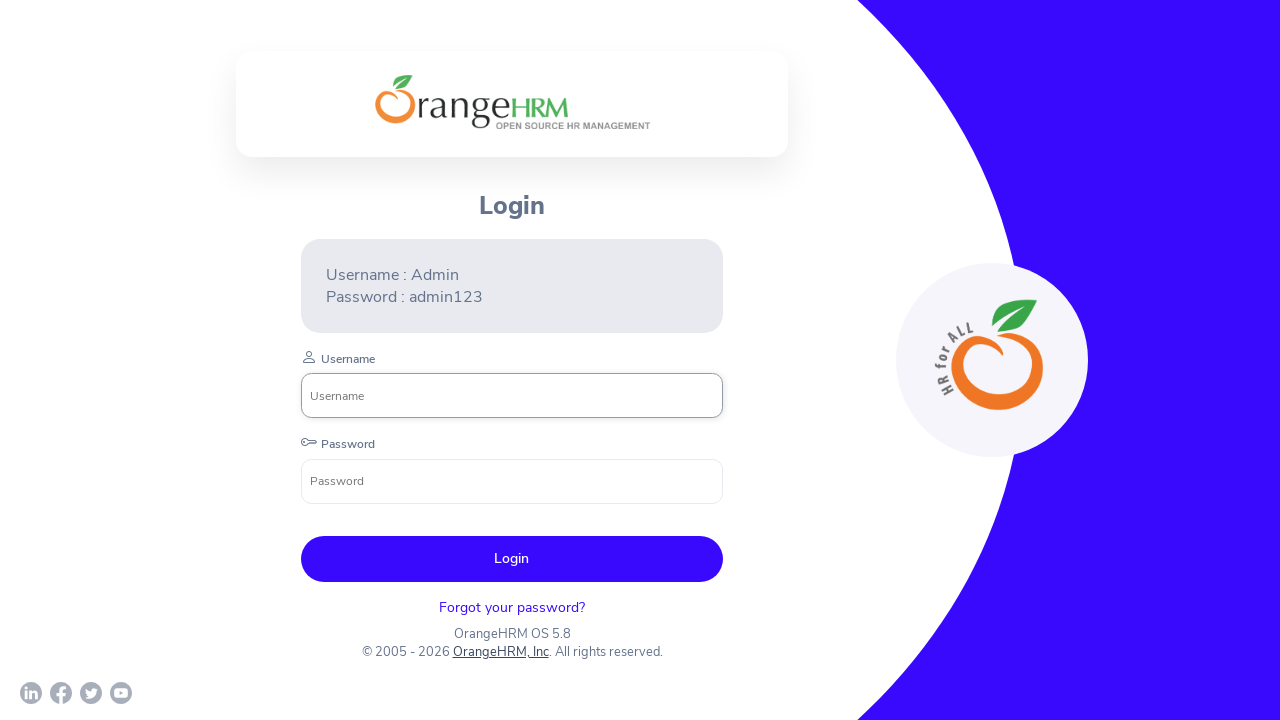

Verified company branding image is visible on login page
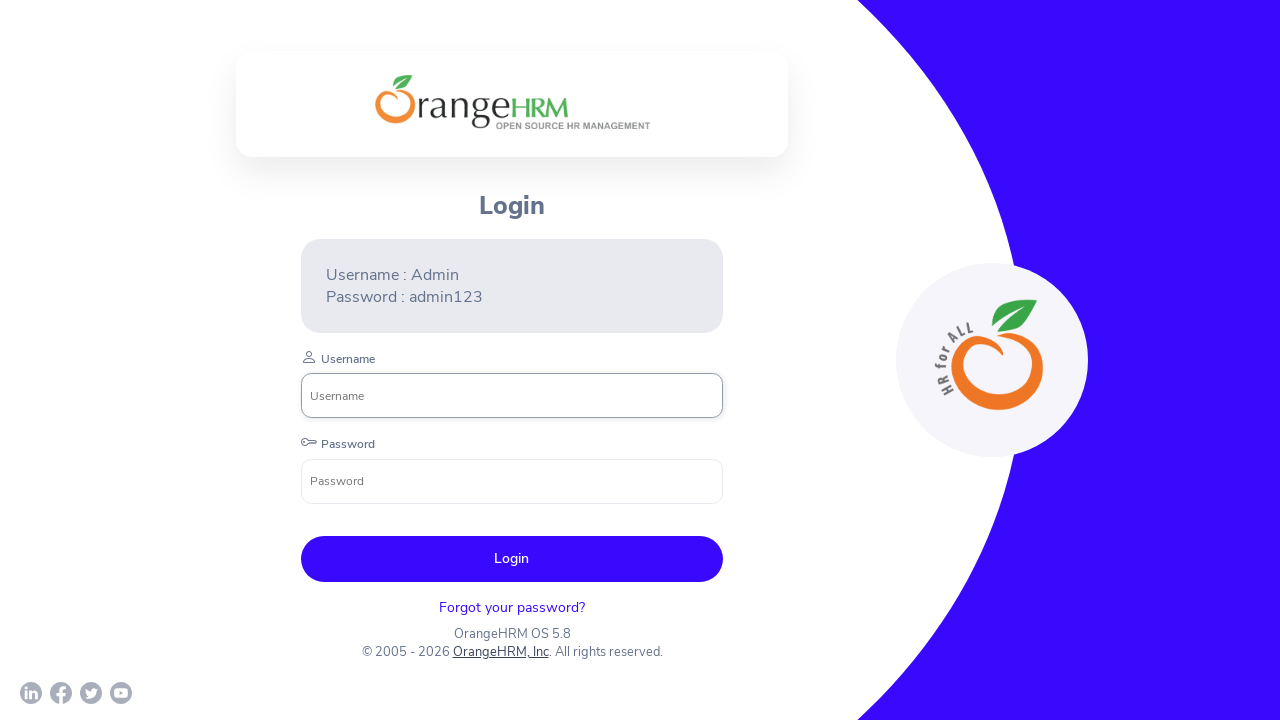

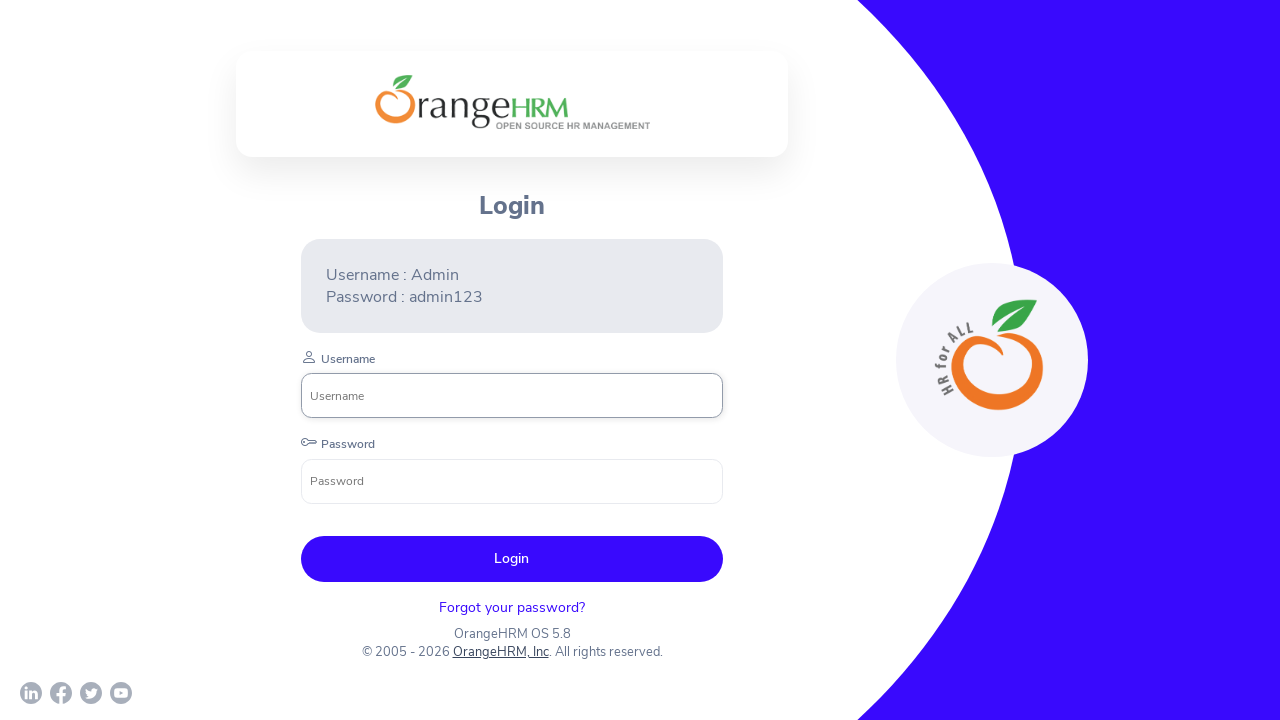